Tests the Plunker embed view by navigating to an embedded project and clicking the close button in the IDE workspace

Starting URL: https://embed.plnkr.co/ggL5oAvGgucDA5HCYk7K

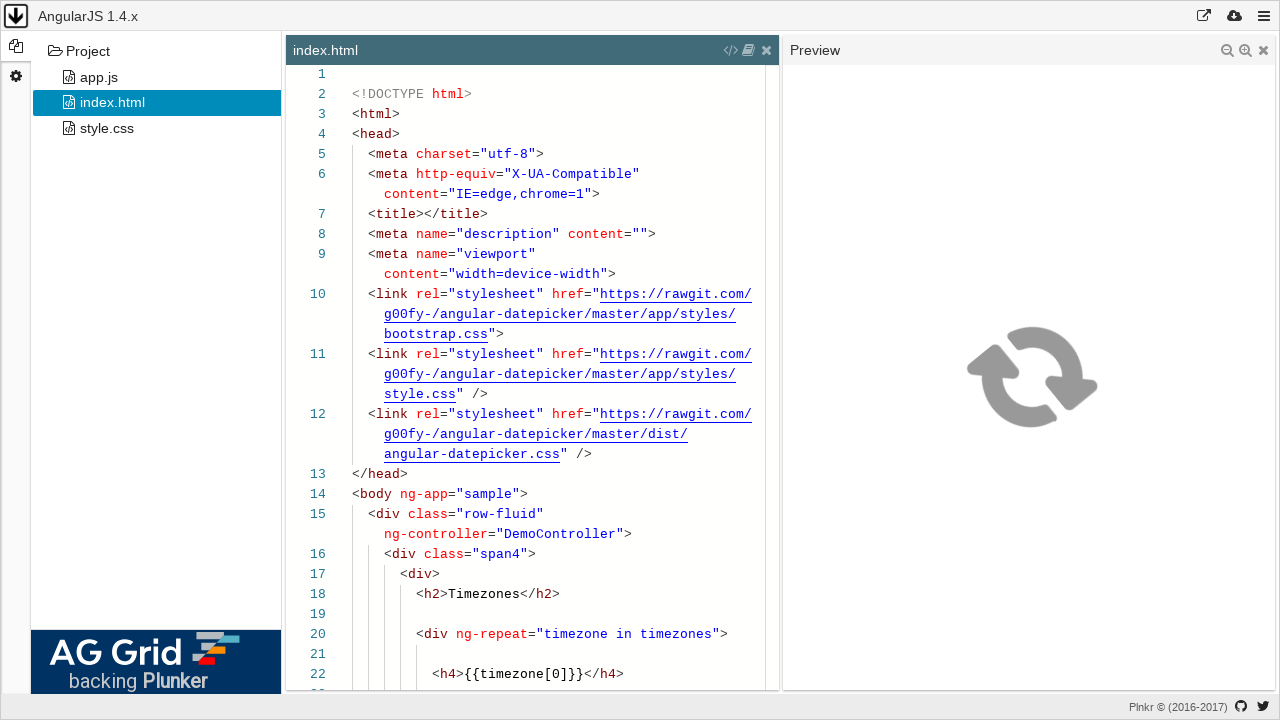

Waited for close button in IDE workspace to become visible
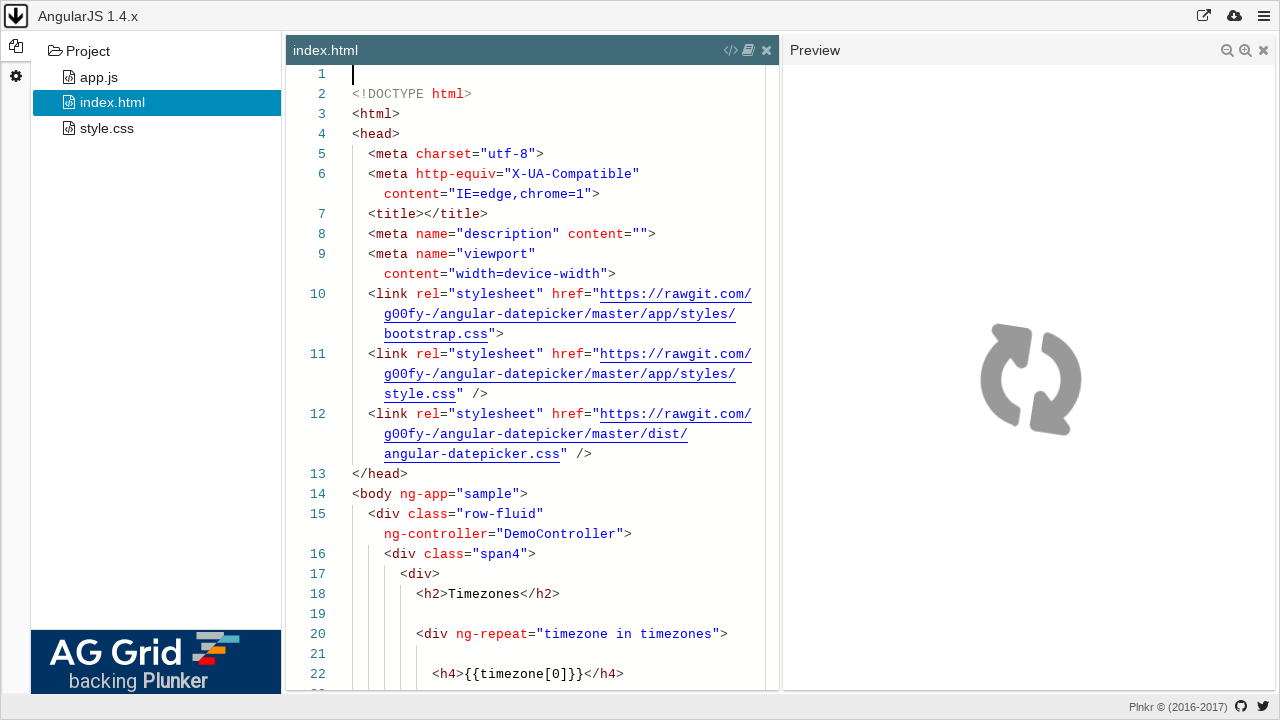

Clicked the close button to exit embed view
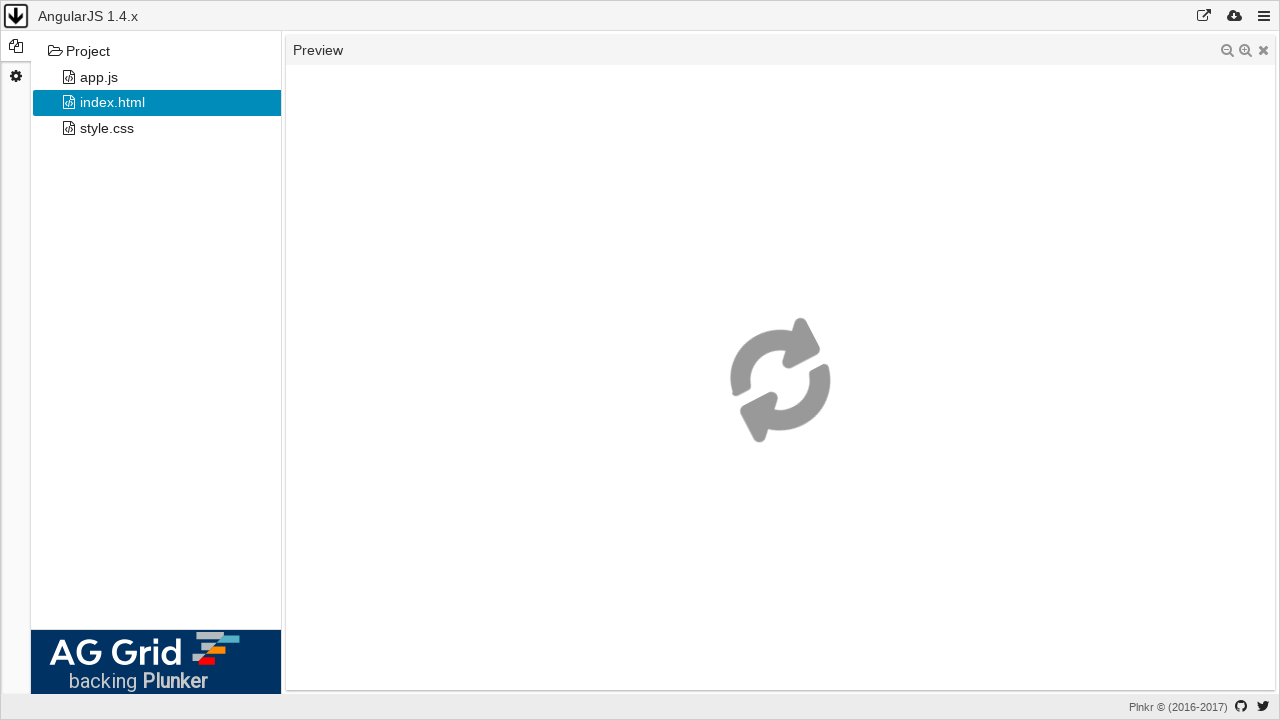

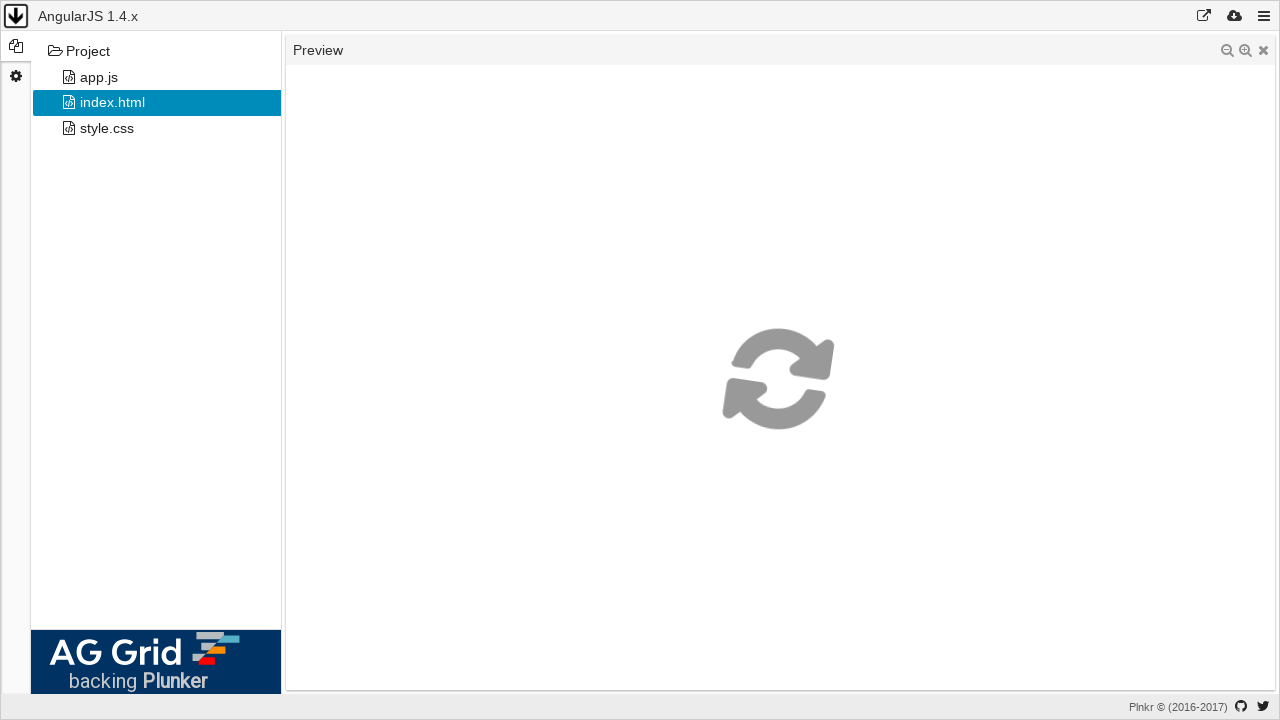